Finds an element by ID and retrieves its text content

Starting URL: https://acctabootcamp.github.io/site/examples/locators

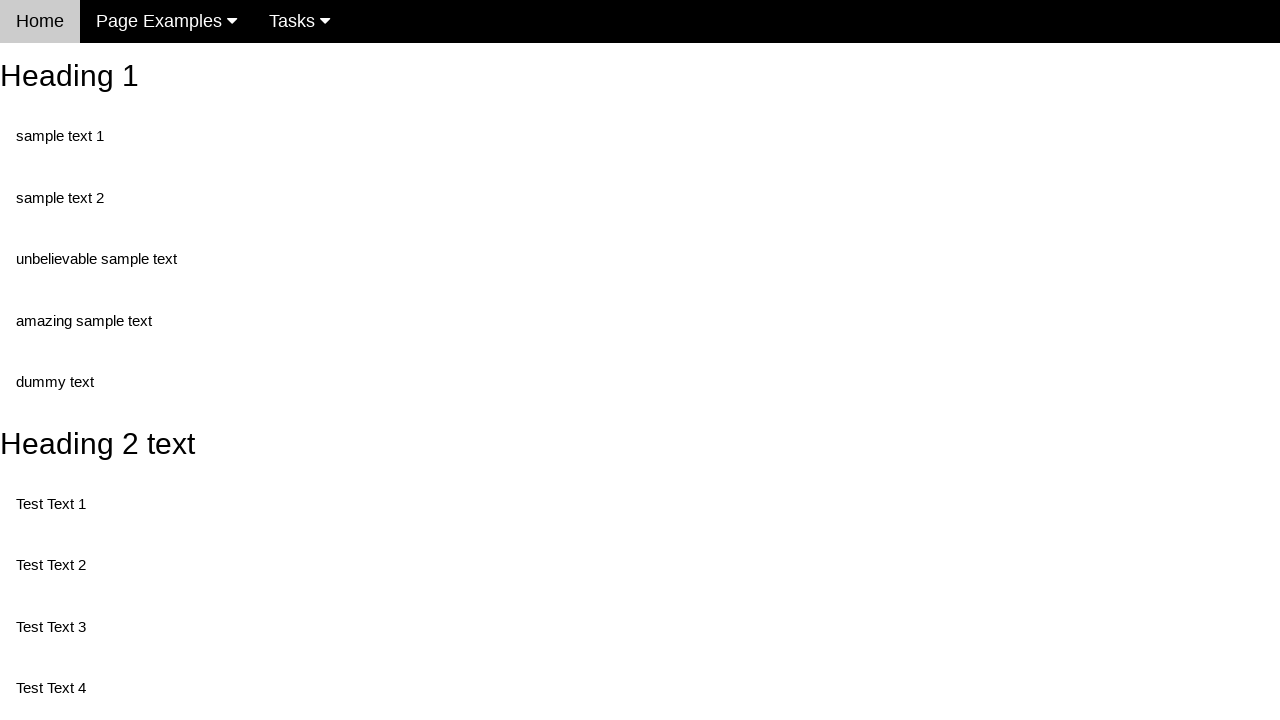

Navigated to locators example page
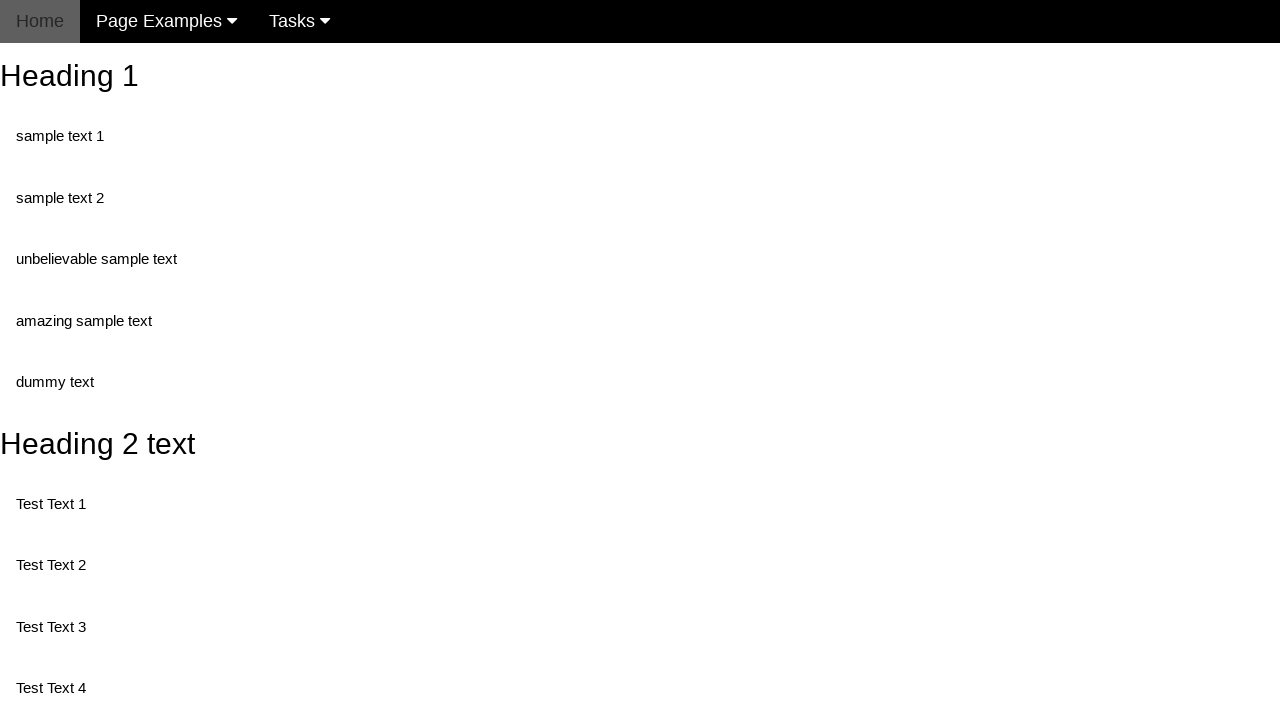

Retrieved text content from element with ID 'heading_1'
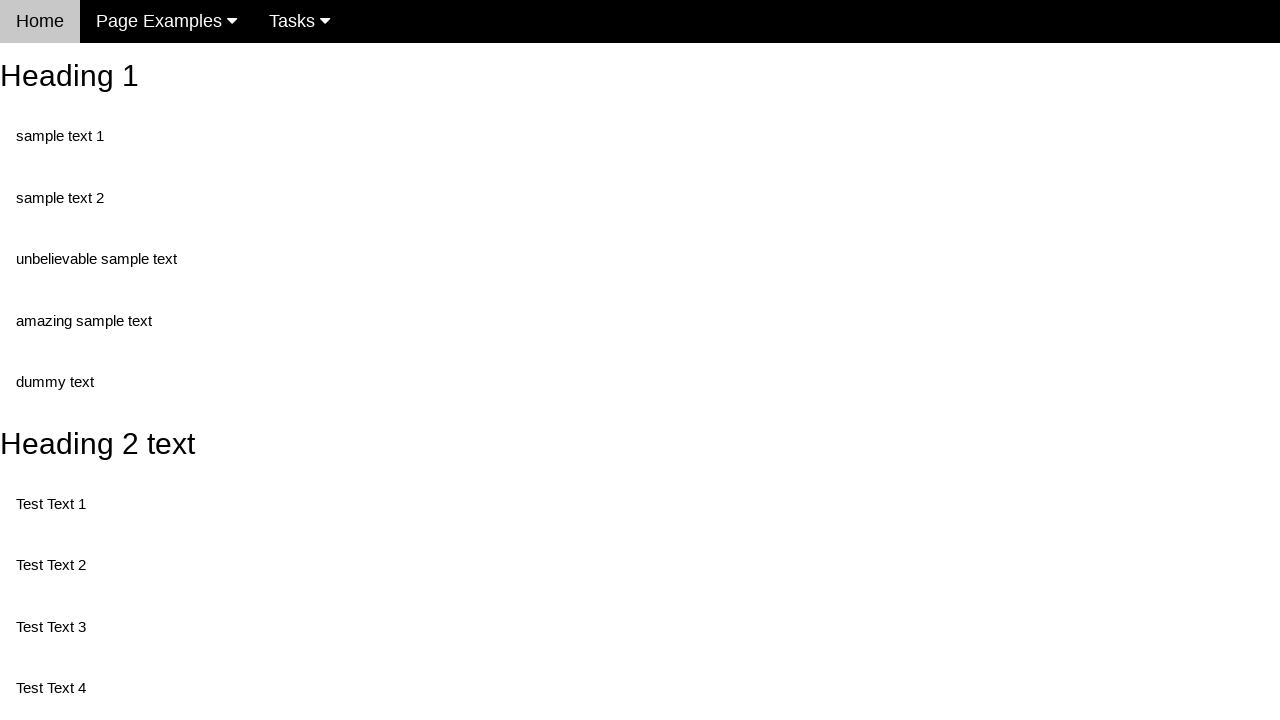

Printed heading text: Heading 1
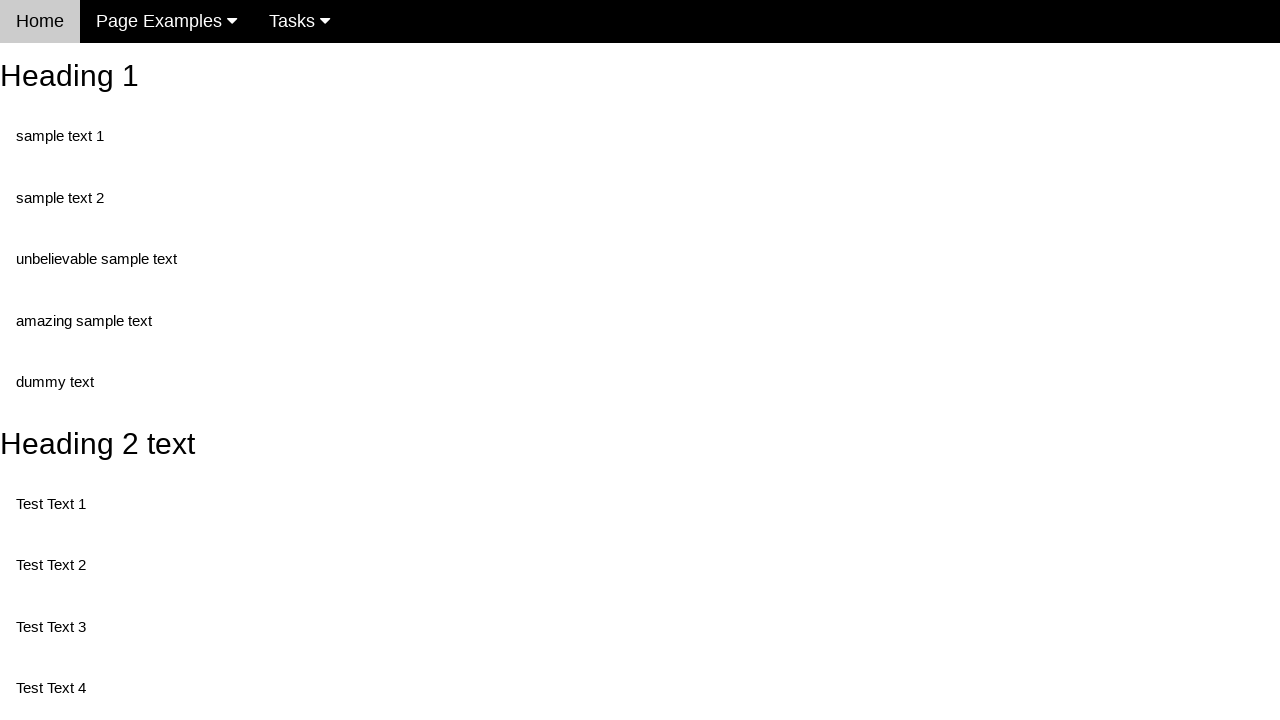

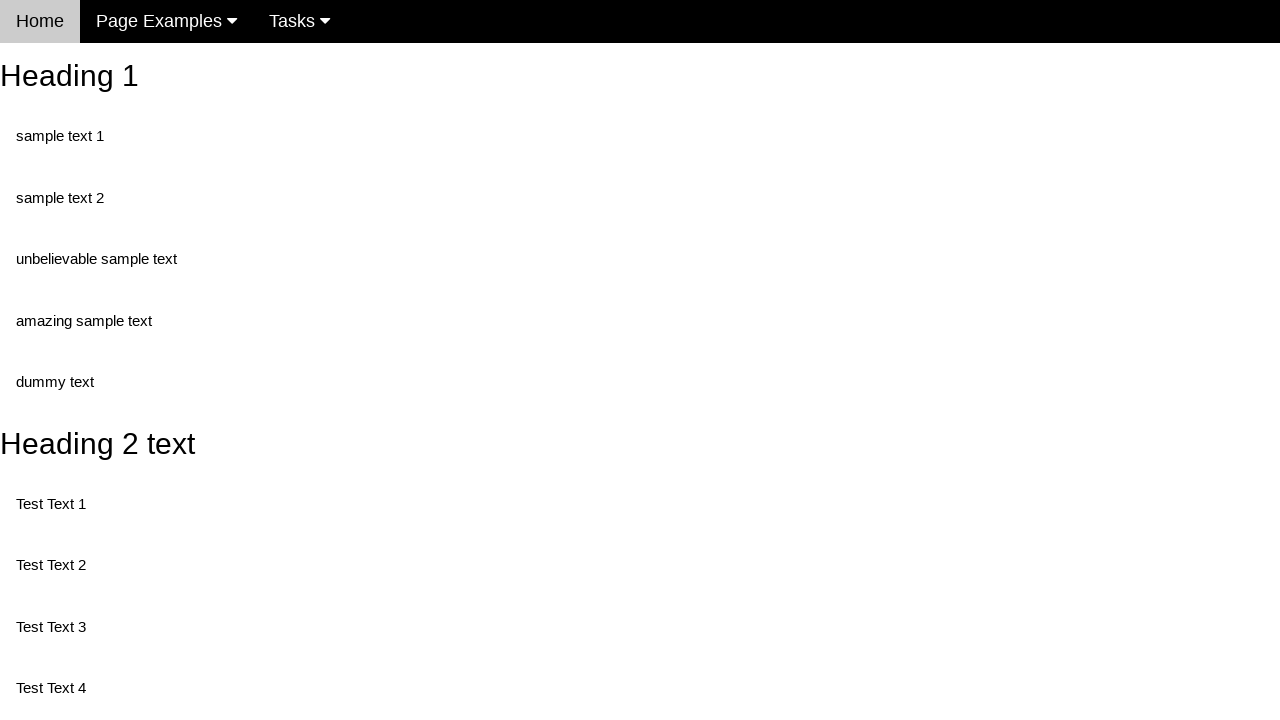